Tests JavaScript alert handling by clicking a button that triggers an alert, accepting the alert, and verifying the result message is displayed correctly.

Starting URL: https://the-internet.herokuapp.com/javascript_alerts

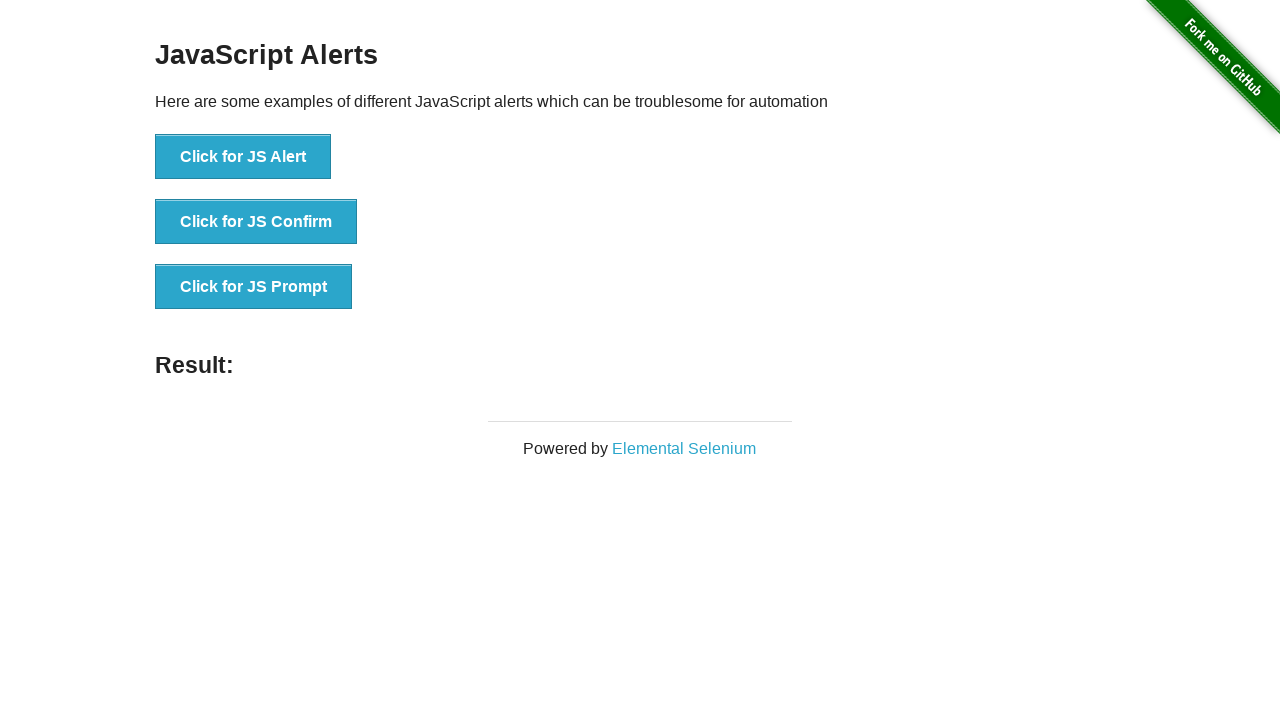

Clicked button to trigger JS Alert at (243, 157) on xpath=//*[text()='Click for JS Alert']
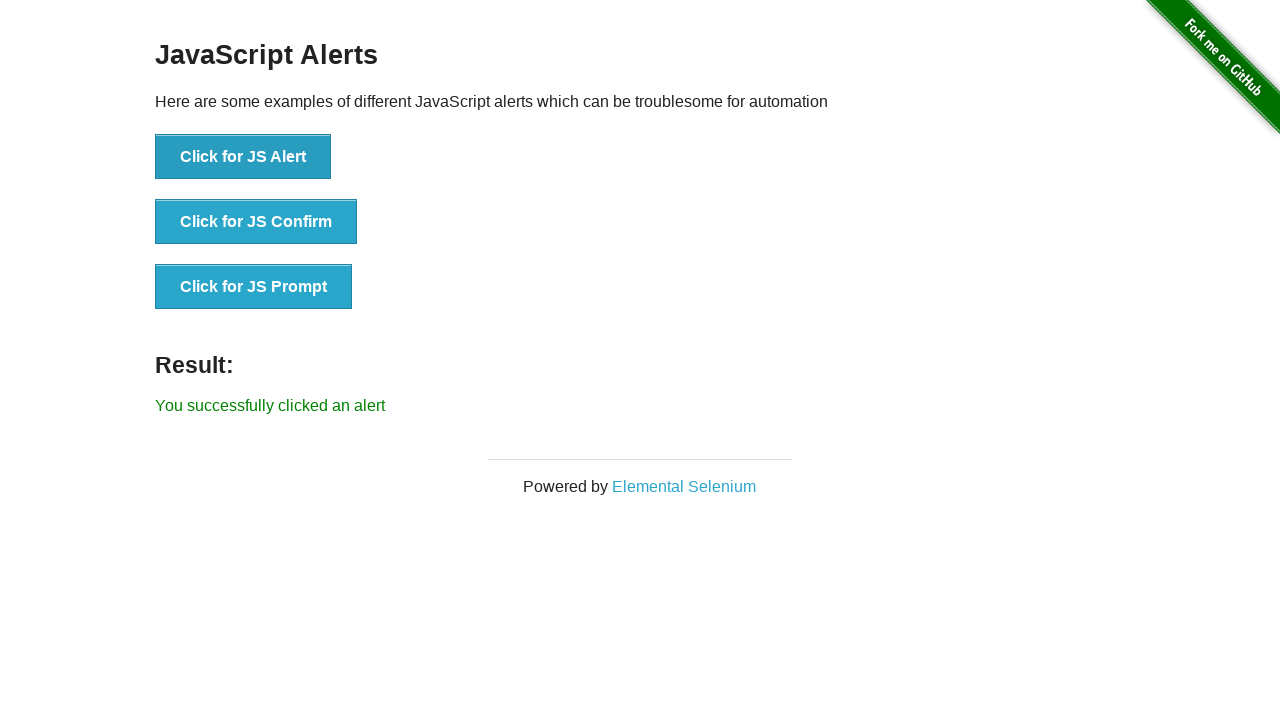

Set up dialog handler to accept alerts
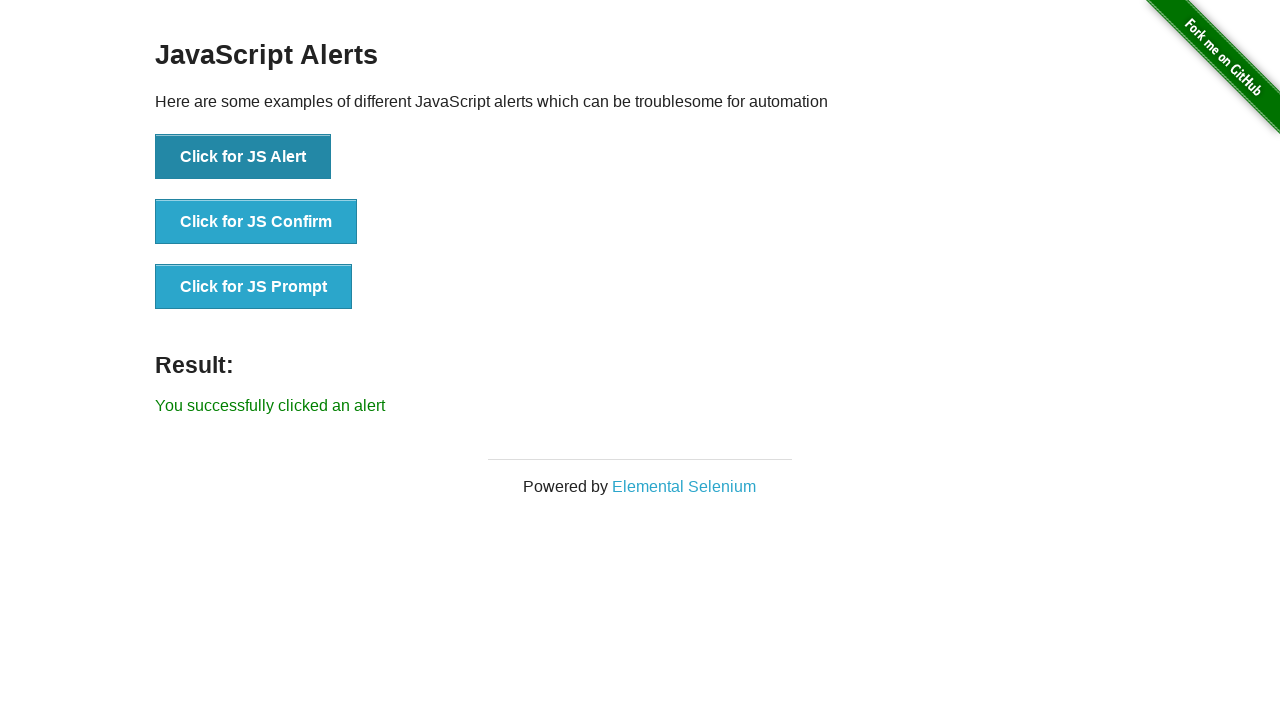

Initialized window.alertHandled flag
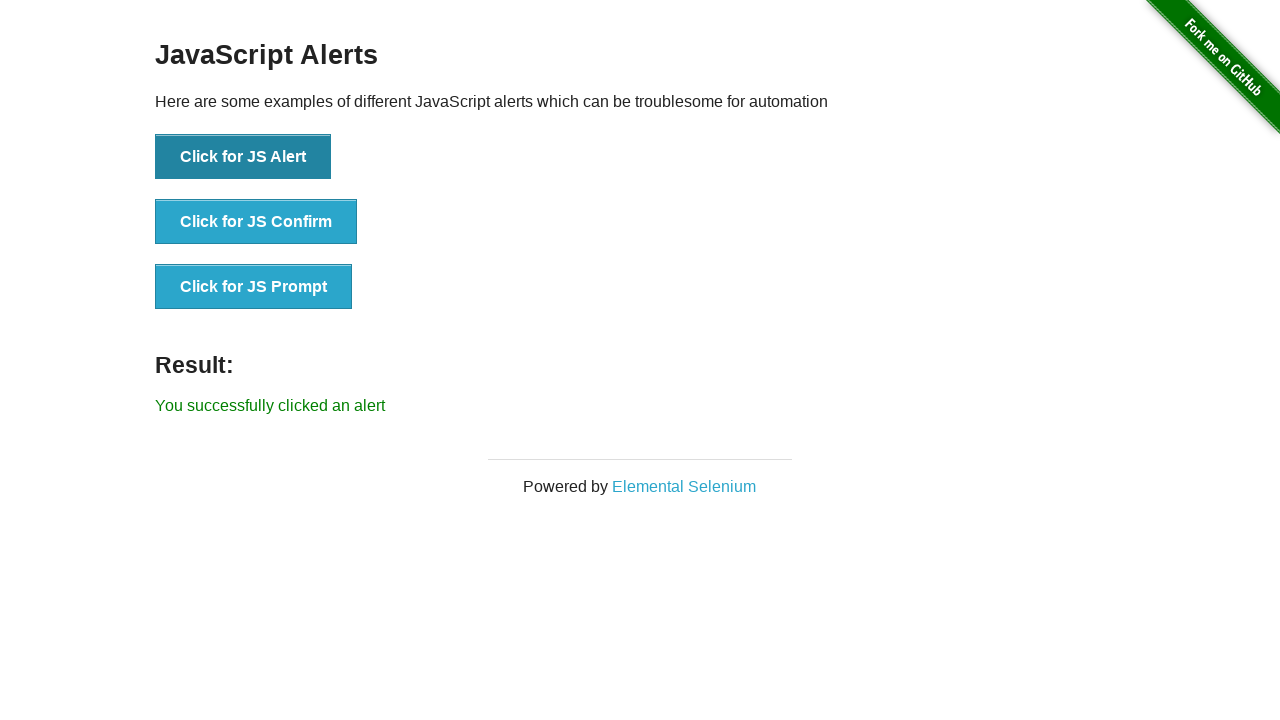

Set up dialog handler function
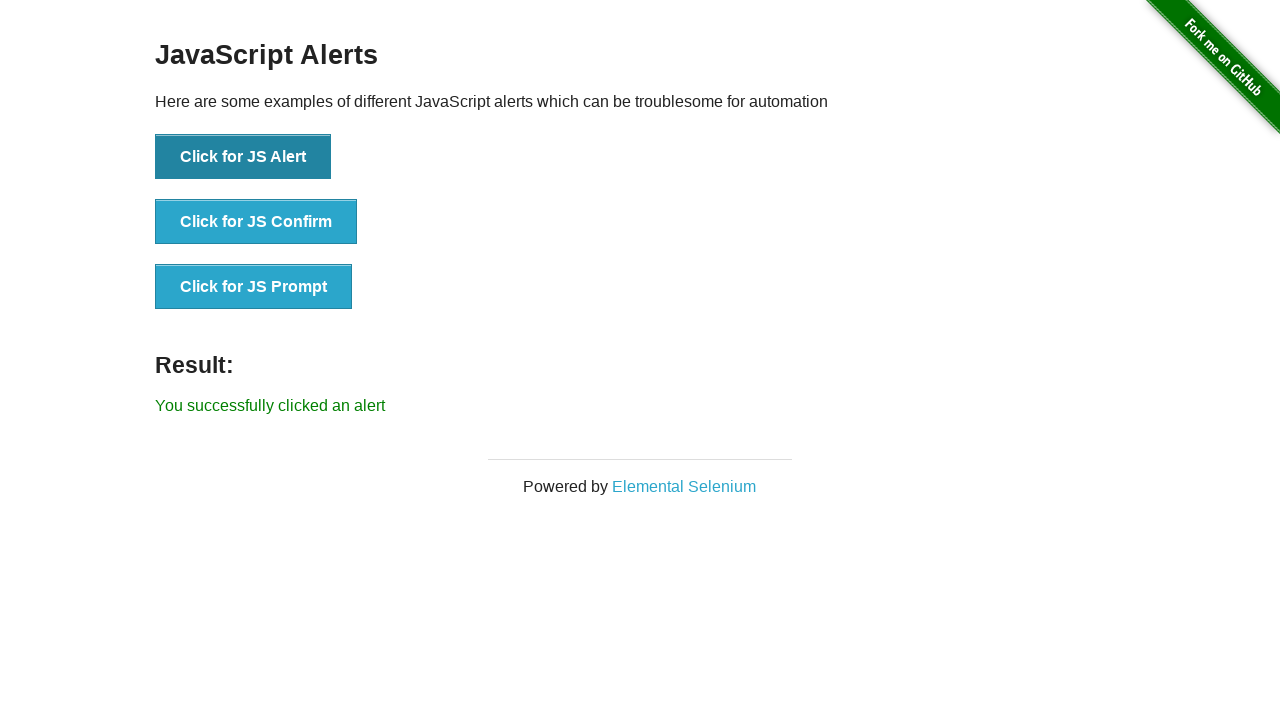

Clicked JS Alert button to trigger alert dialog at (243, 157) on xpath=//button[text()='Click for JS Alert']
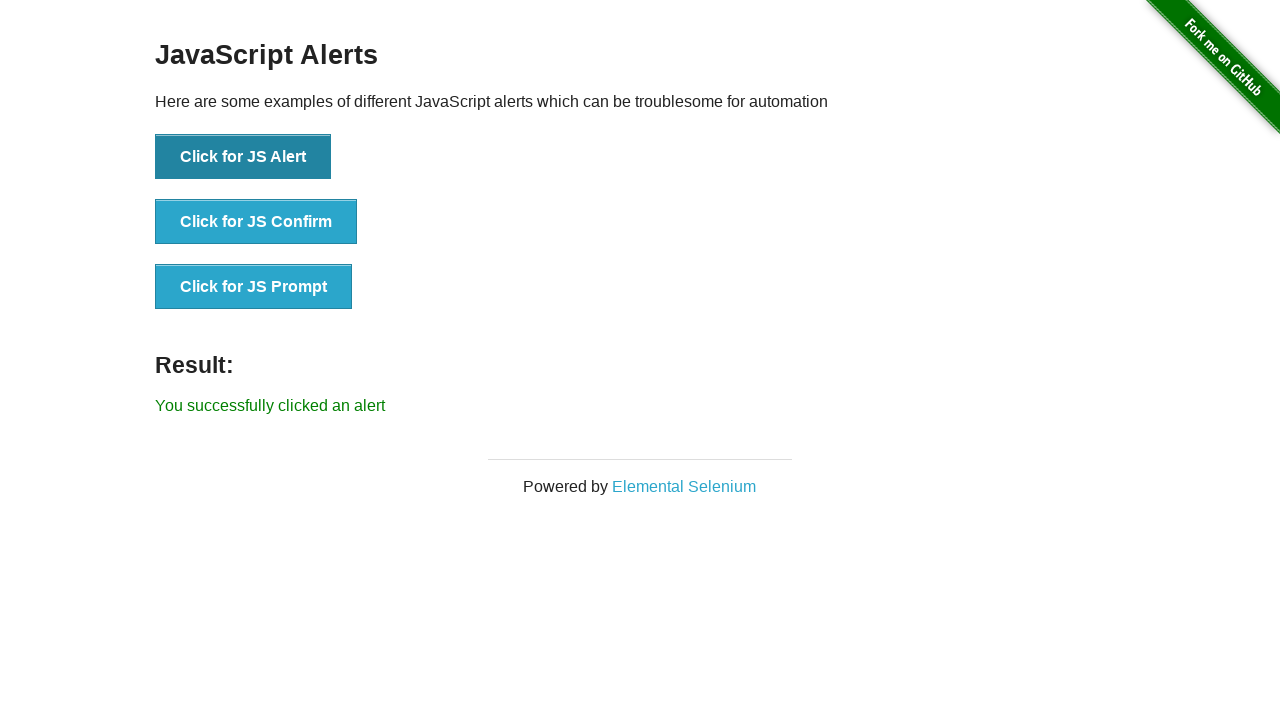

Waited for result element to appear
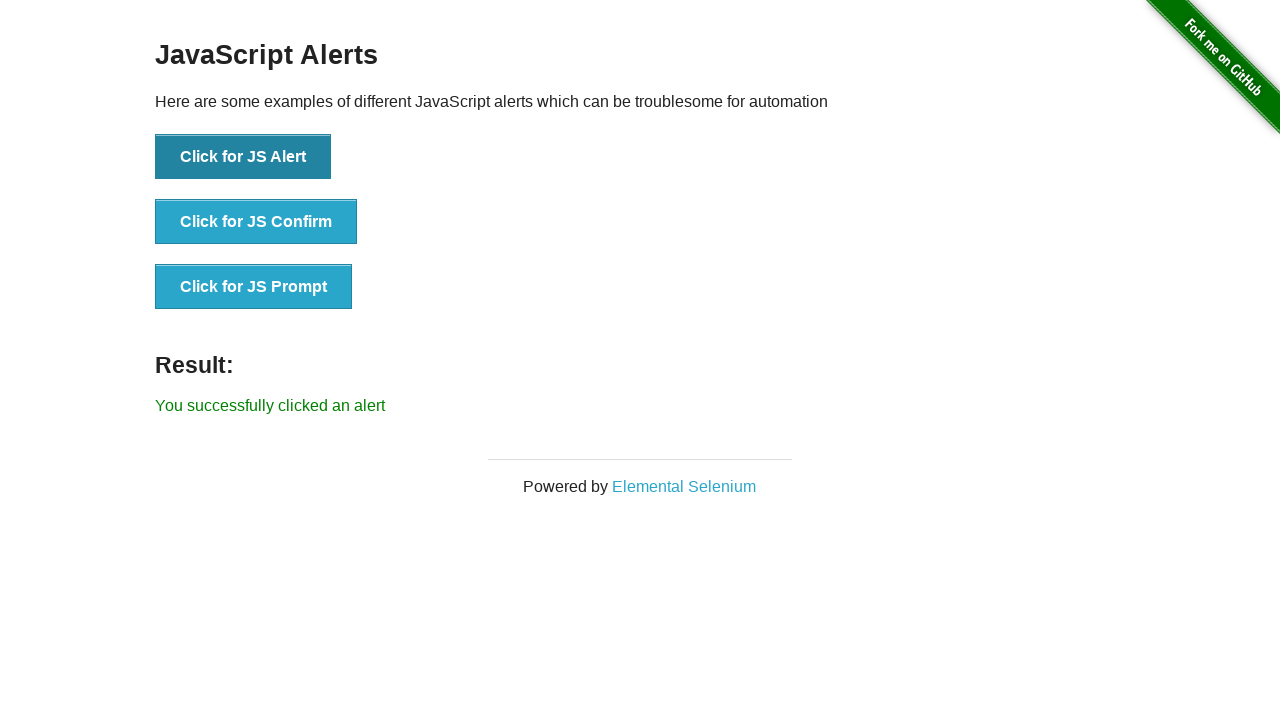

Verified result message: 'You successfully clicked an alert'
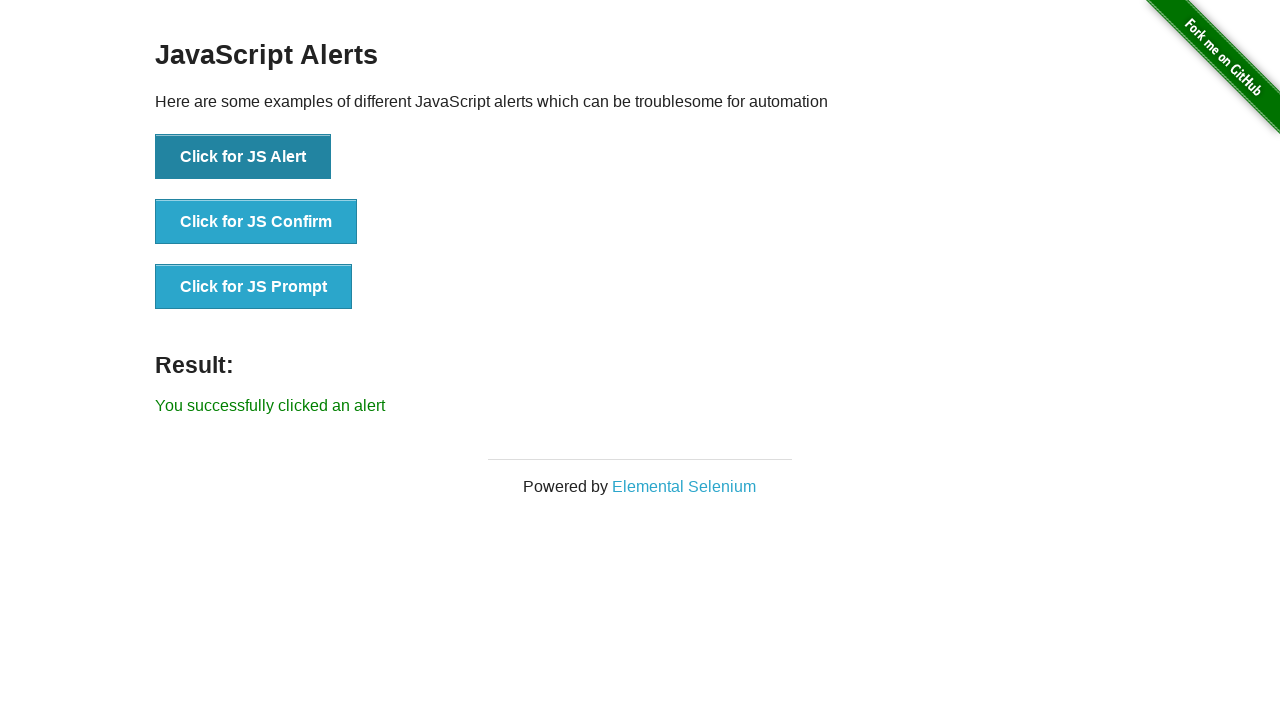

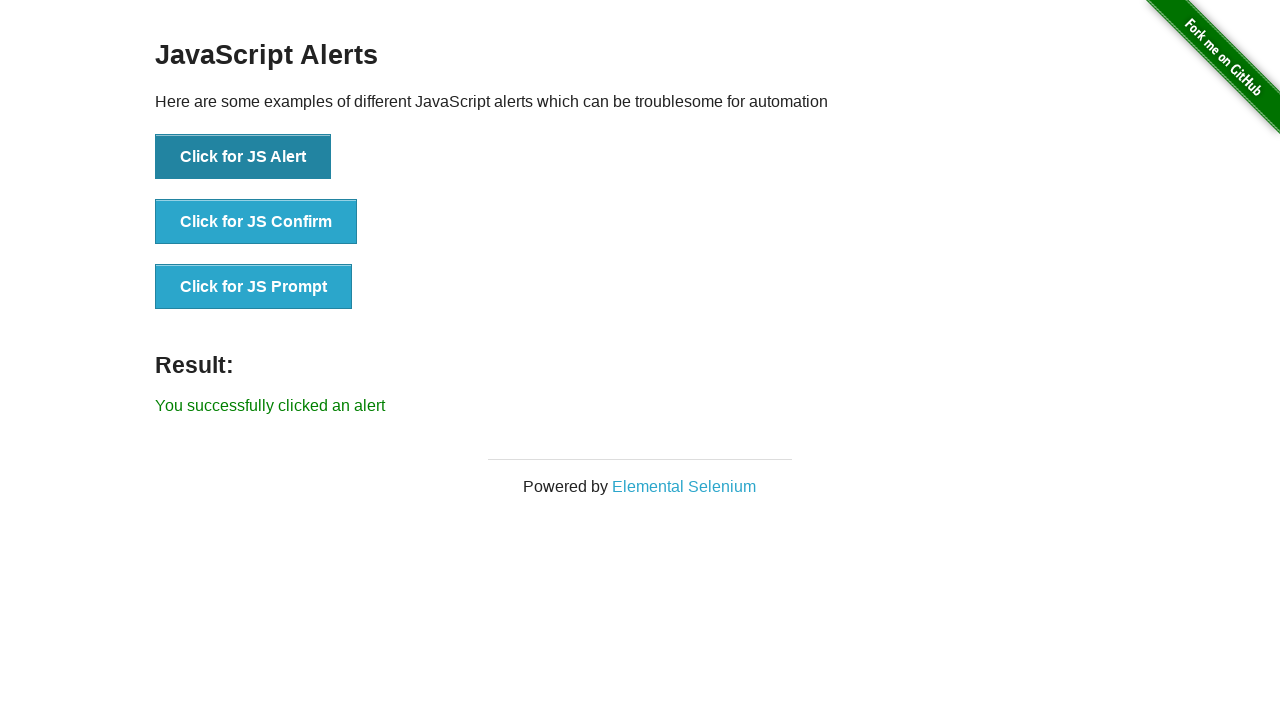